Tests opening the add record modal and clicking submit without filling fields to verify validation

Starting URL: https://demoqa.com/webtables

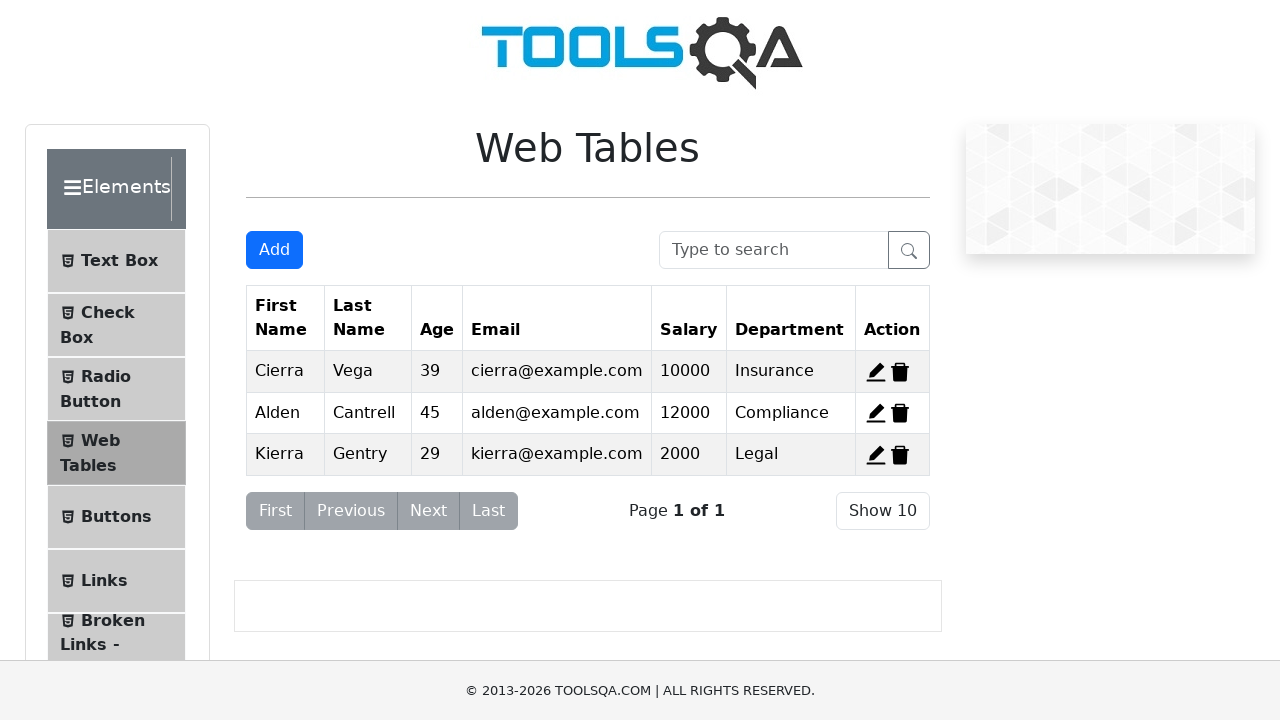

Clicked add new record button to open modal at (274, 250) on #addNewRecordButton
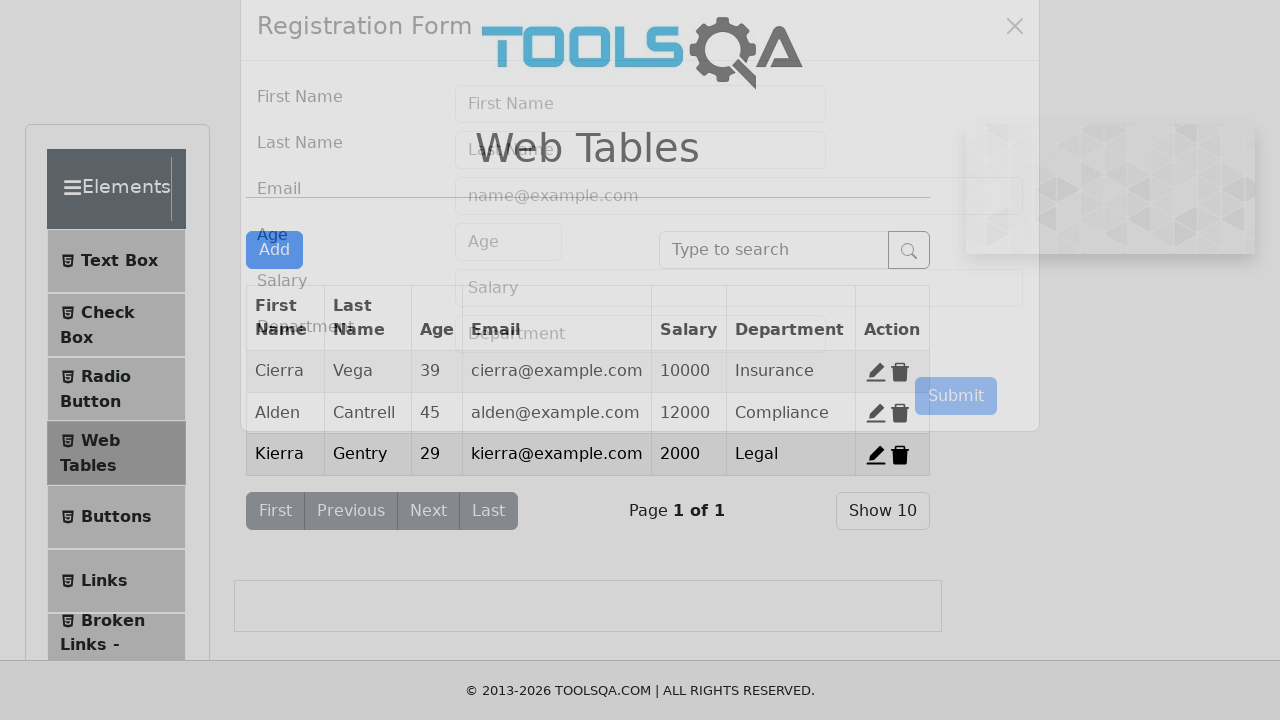

Add record modal appeared
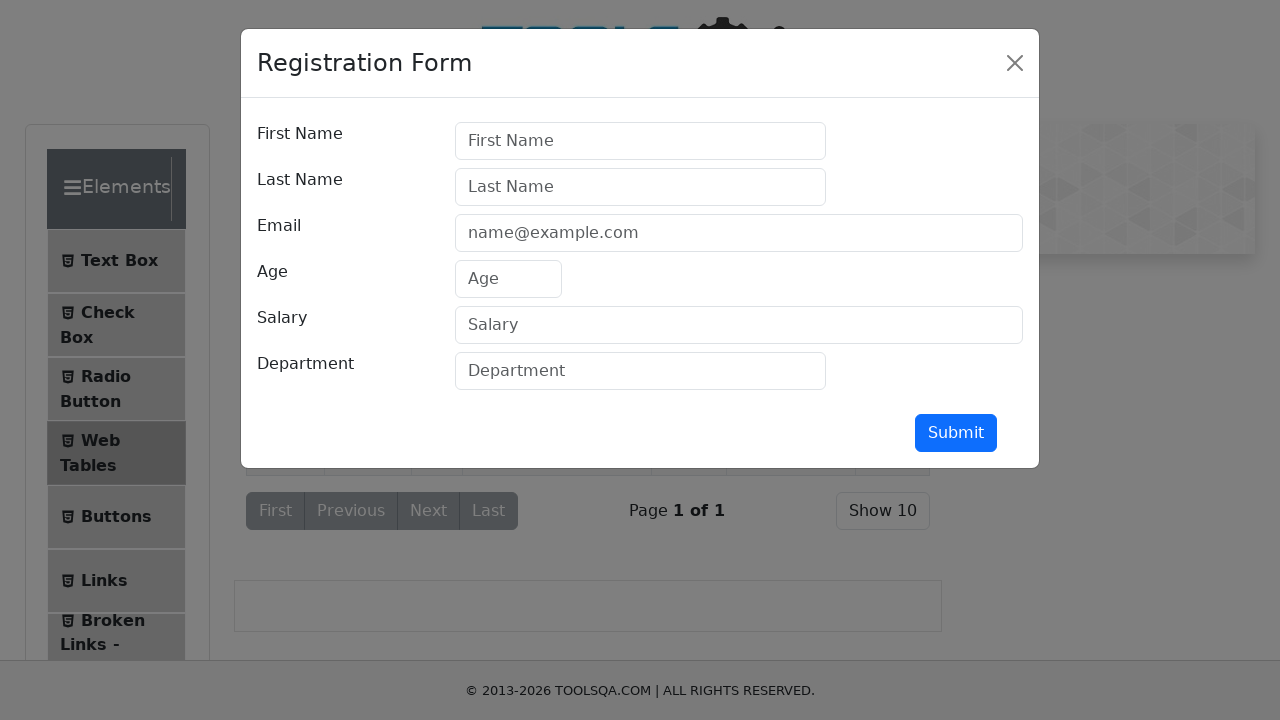

Clicked submit button without filling any fields at (956, 433) on #submit
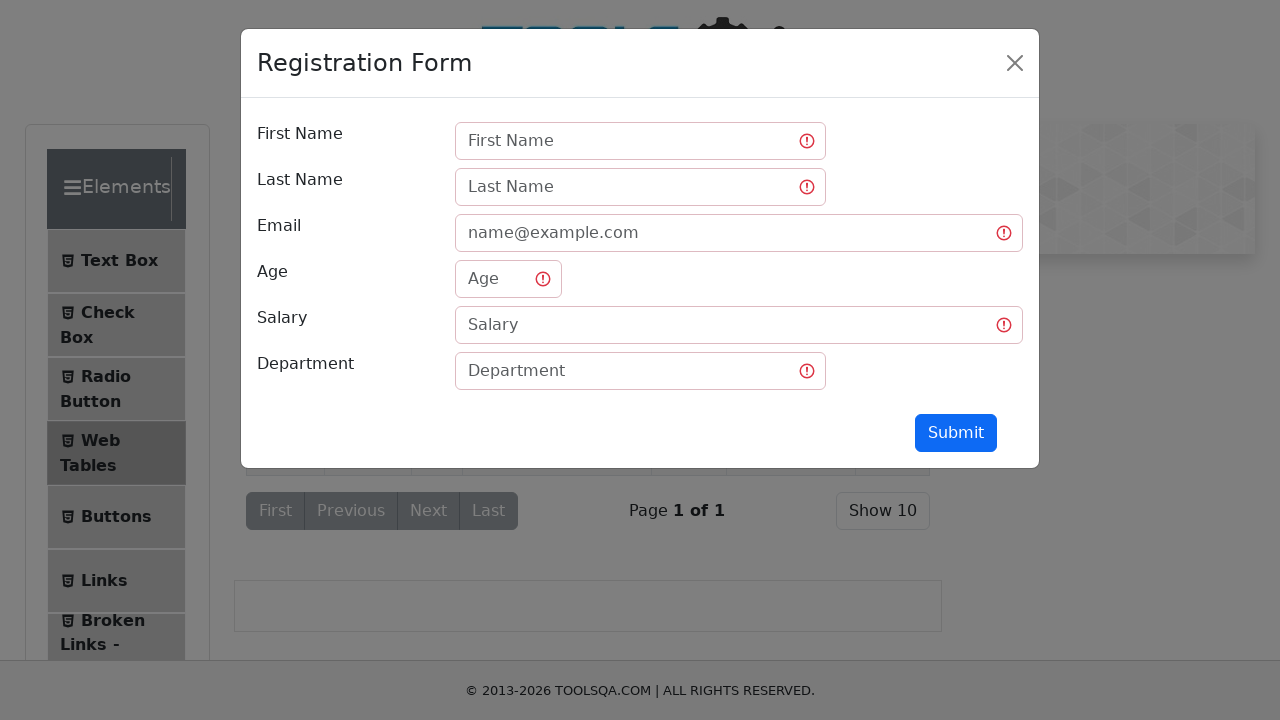

Modal still visible - validation prevented submission
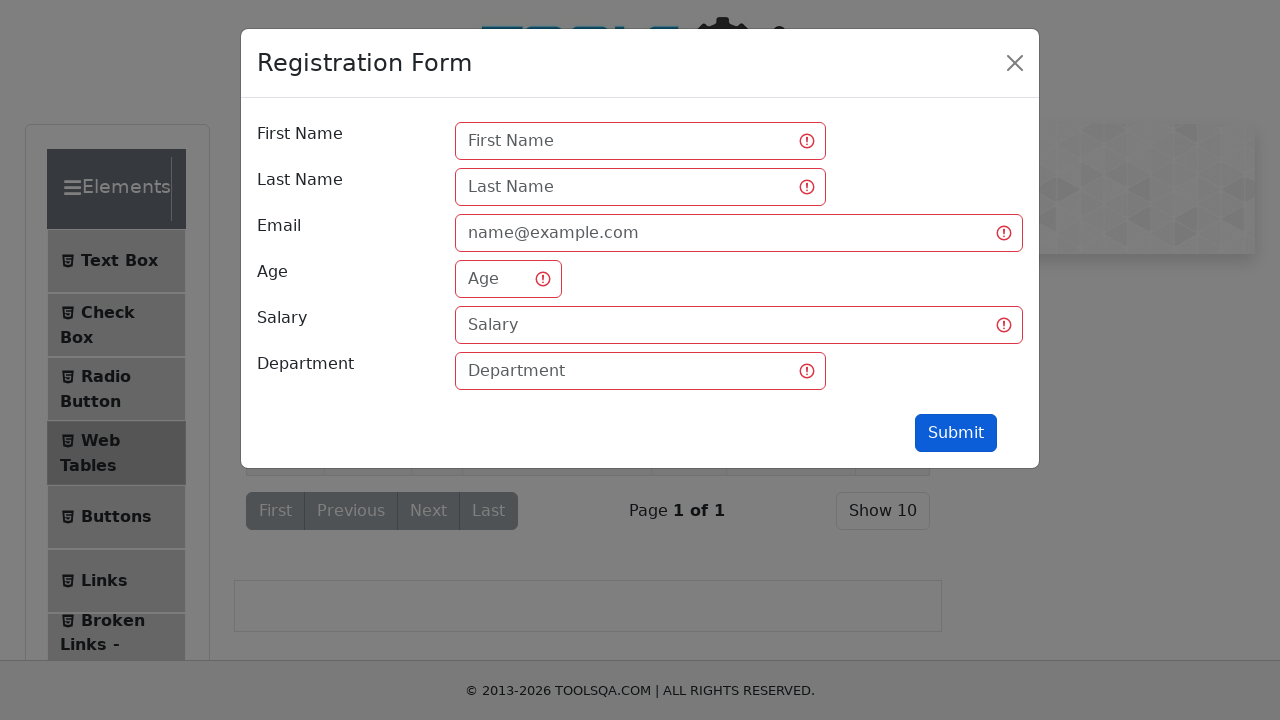

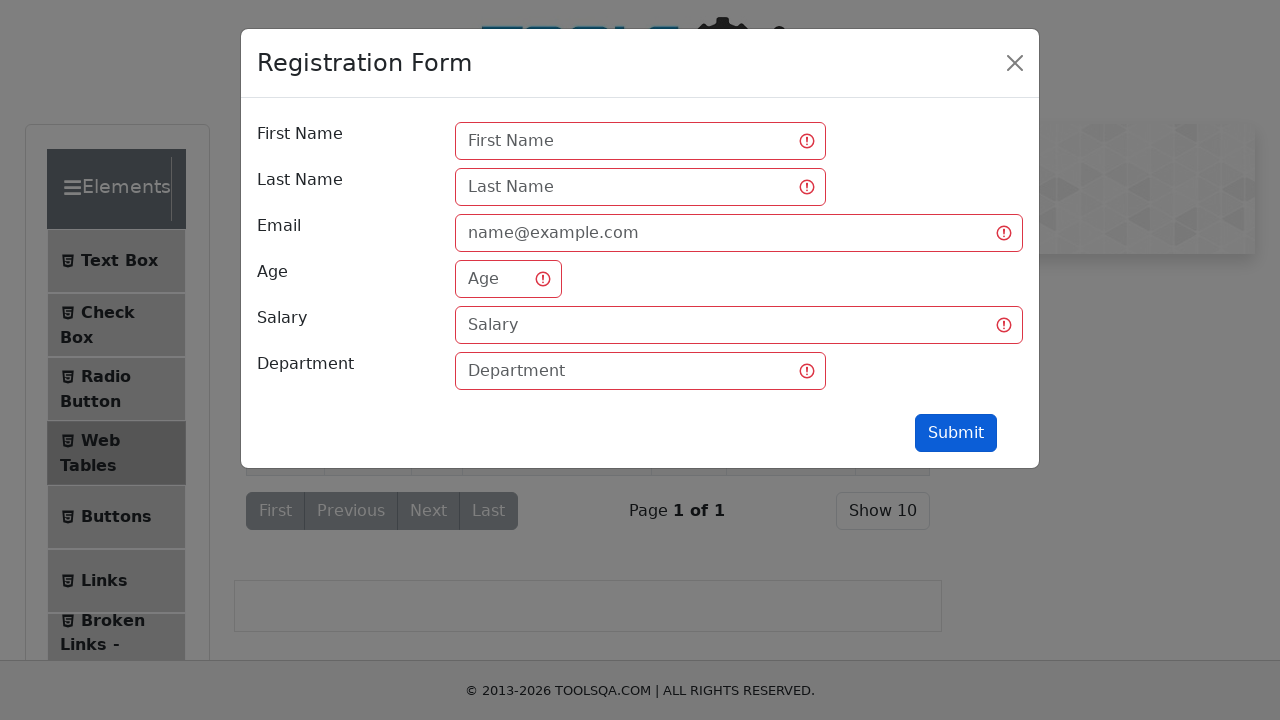